Tests jQuery UI accordion widget by switching to iframe and clicking on Section 2 to expand it, then verifying the content contains expected text

Starting URL: https://jqueryui.com/accordion/

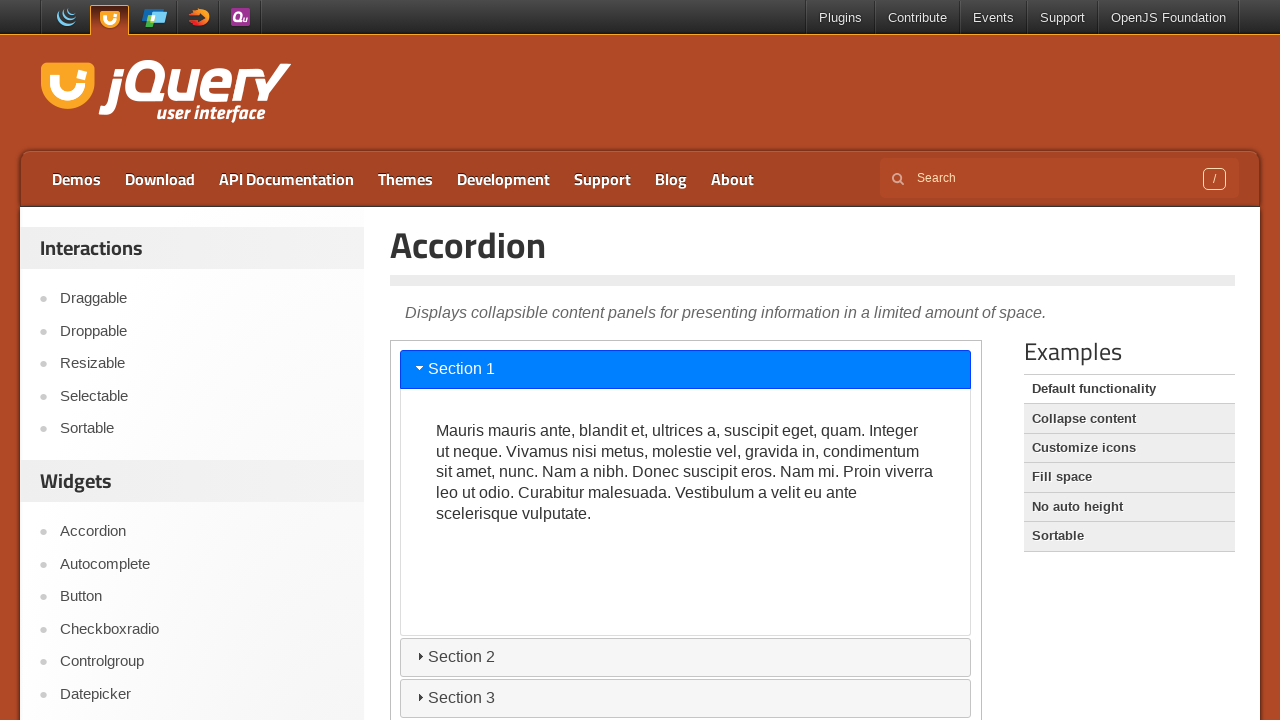

Located the iframe containing the accordion widget
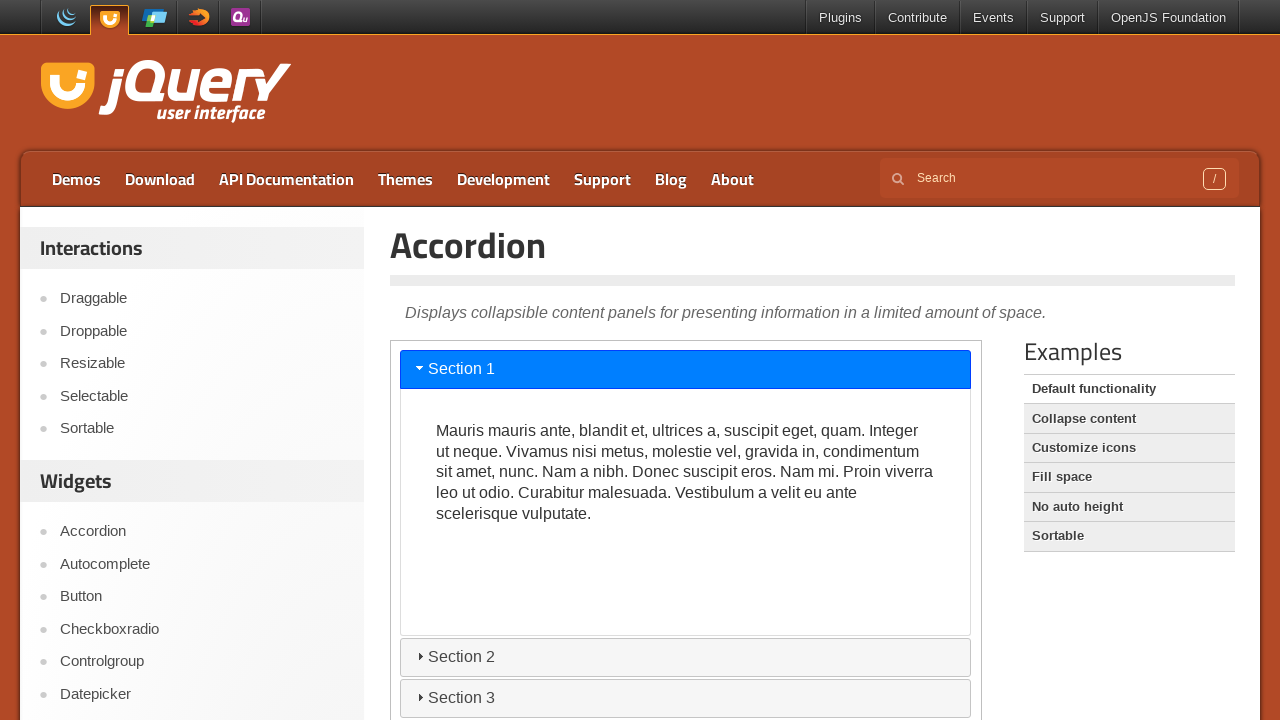

Clicked on Section 2 accordion header to expand it at (686, 657) on iframe >> nth=0 >> internal:control=enter-frame >> #ui-id-3
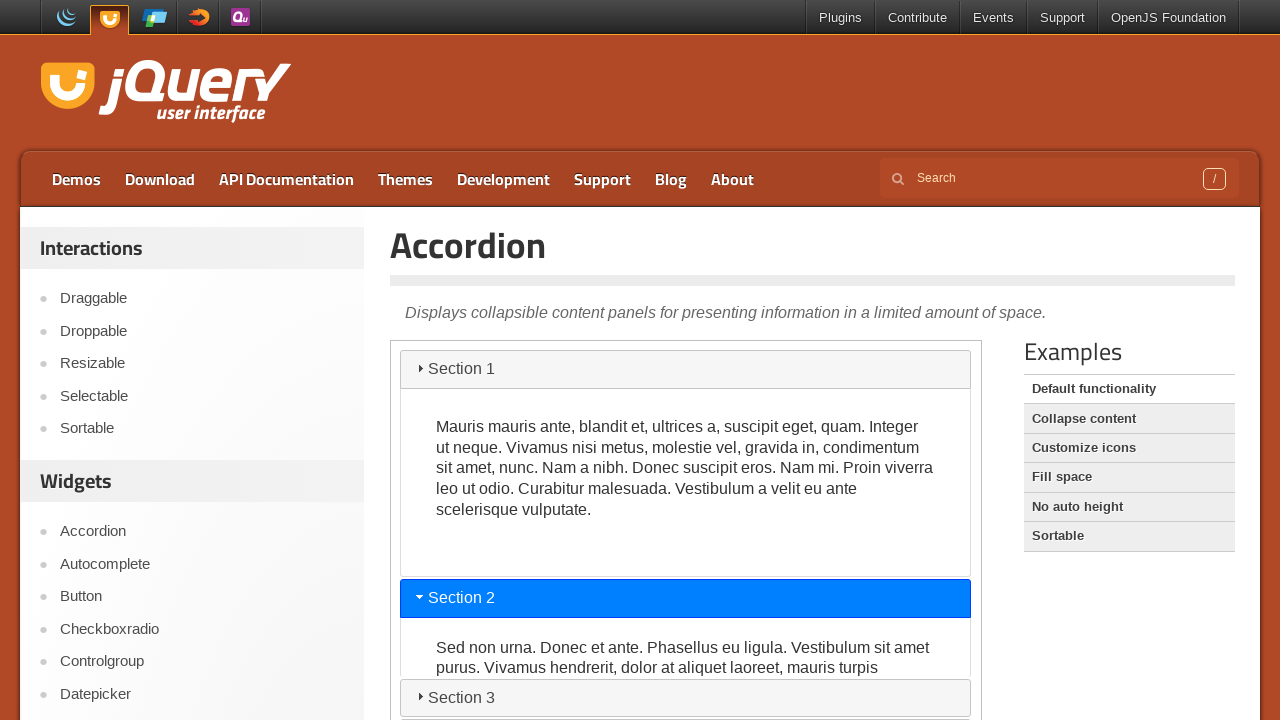

Verified that Section 2 content loaded with expected text
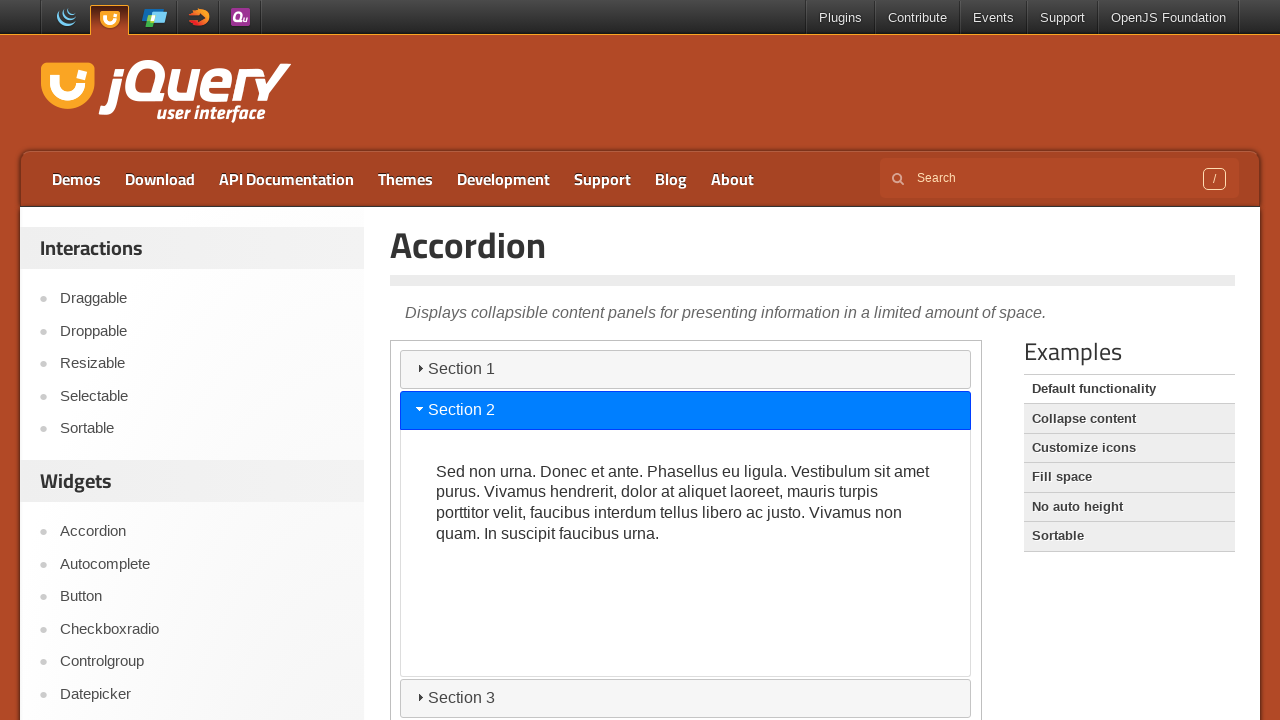

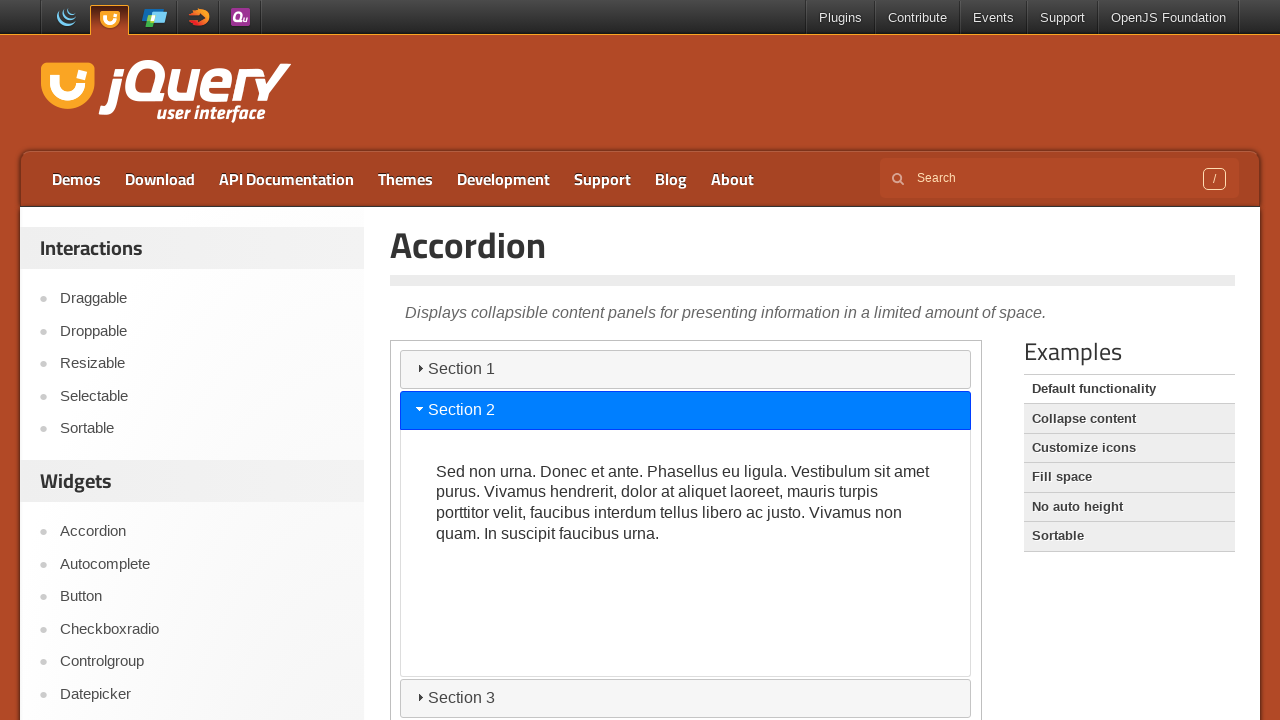